Tests opening the Samsung Galaxy S6 product page by clicking on the product link and verifying the product title is displayed correctly

Starting URL: https://demoblaze.com/index.html

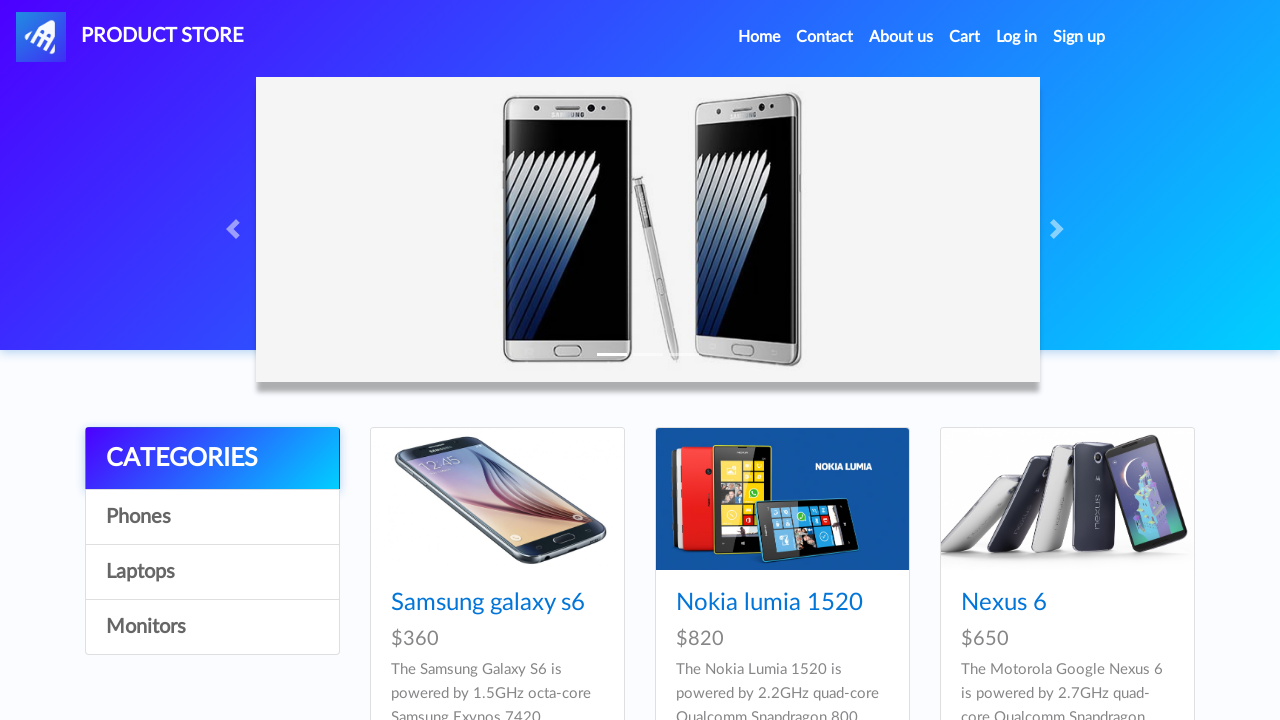

Clicked on Samsung Galaxy S6 product link at (488, 603) on xpath=//a[text()='Samsung galaxy s6']
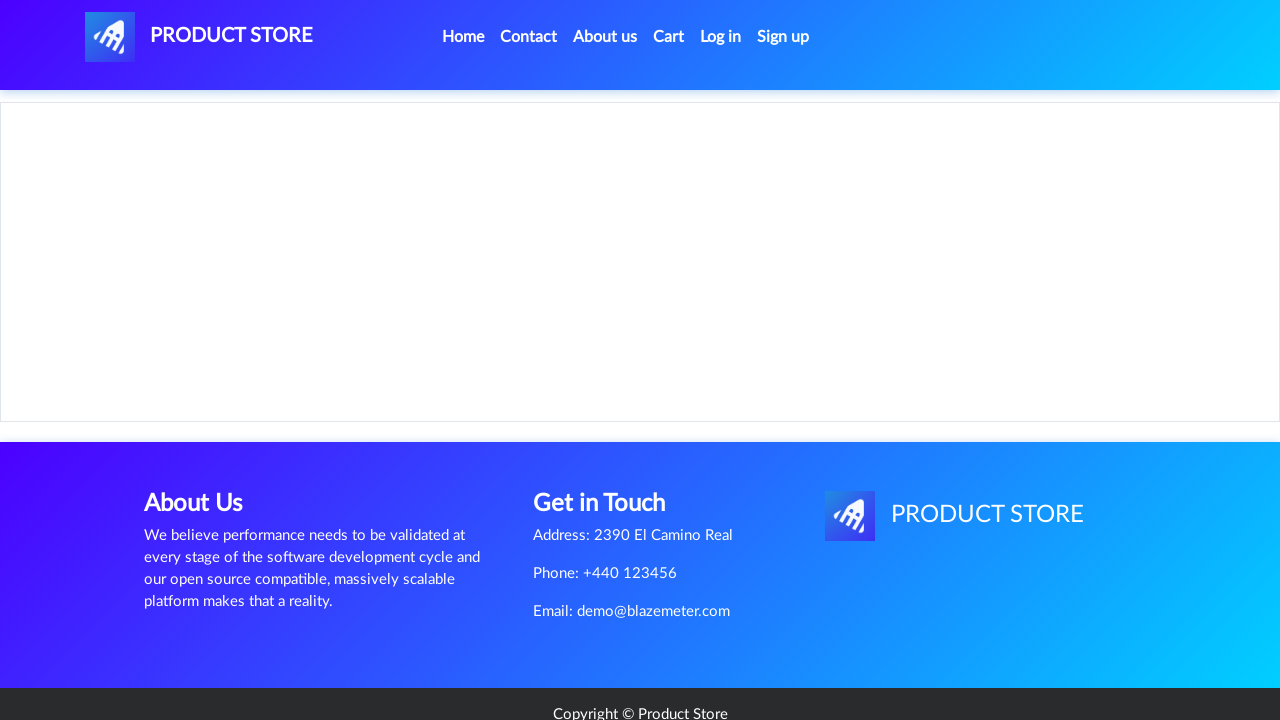

Product page loaded - h2 selector found
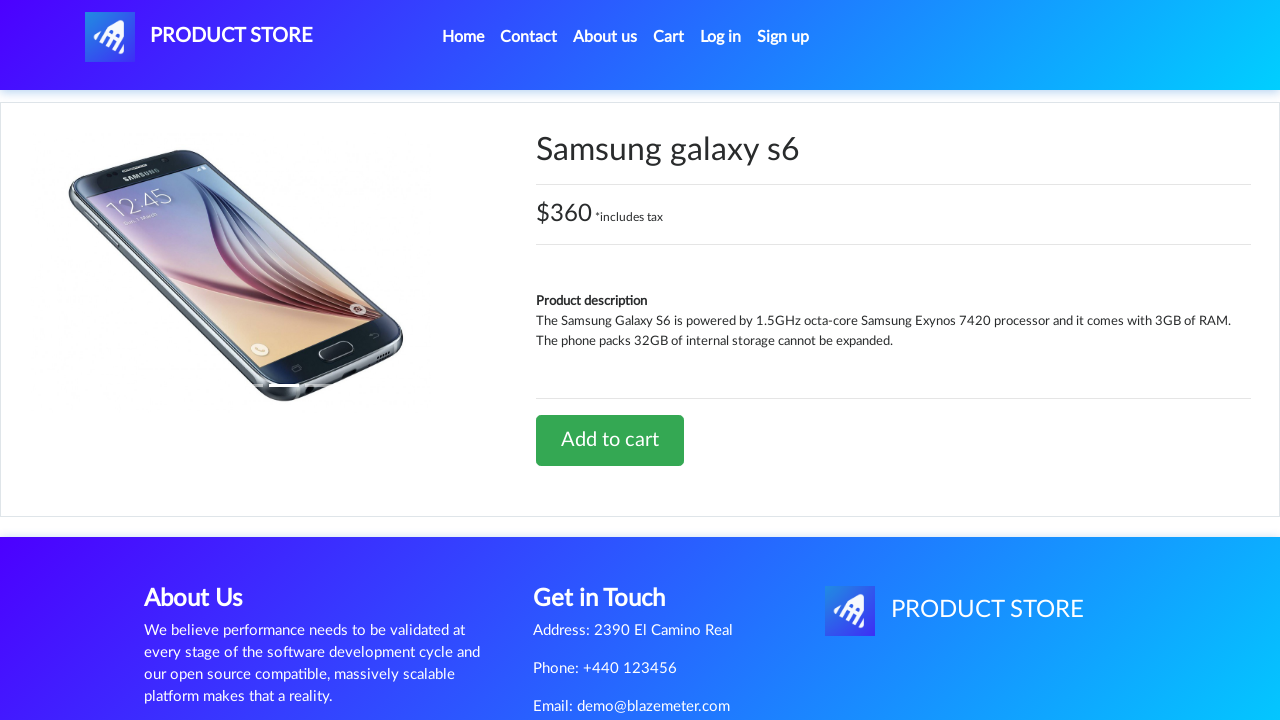

Located product title element
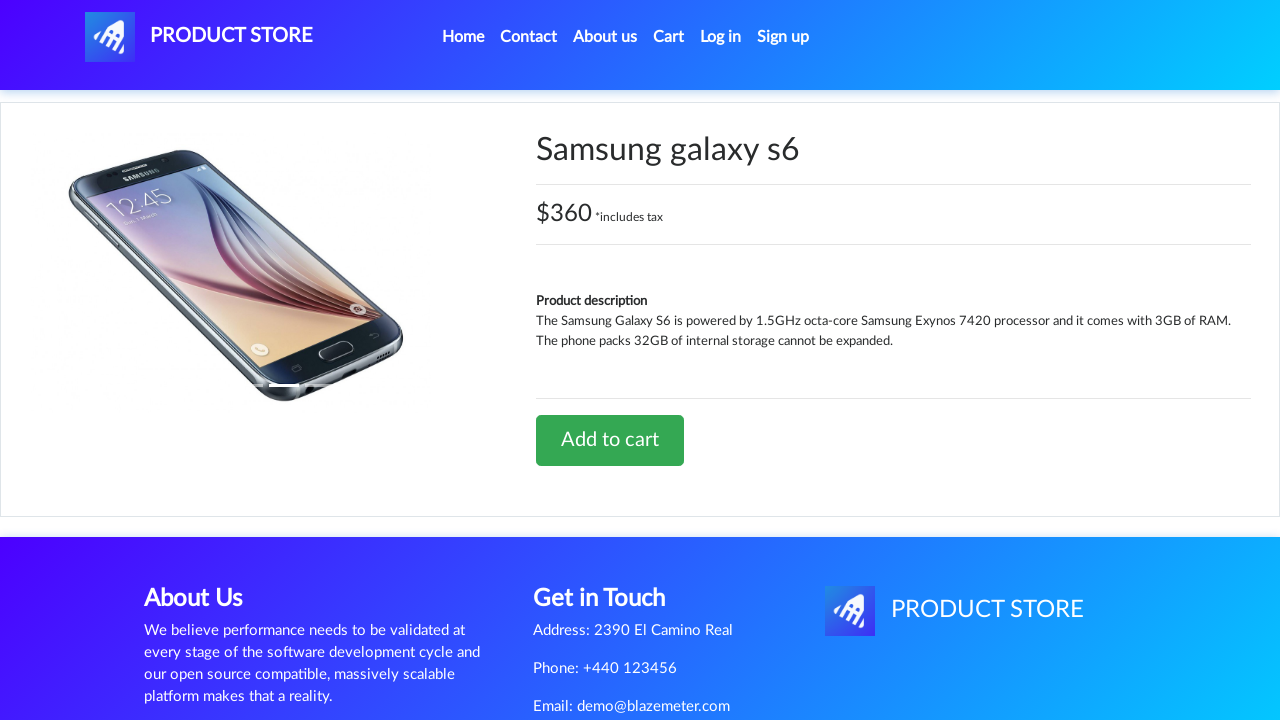

Verified product title is 'Samsung galaxy s6'
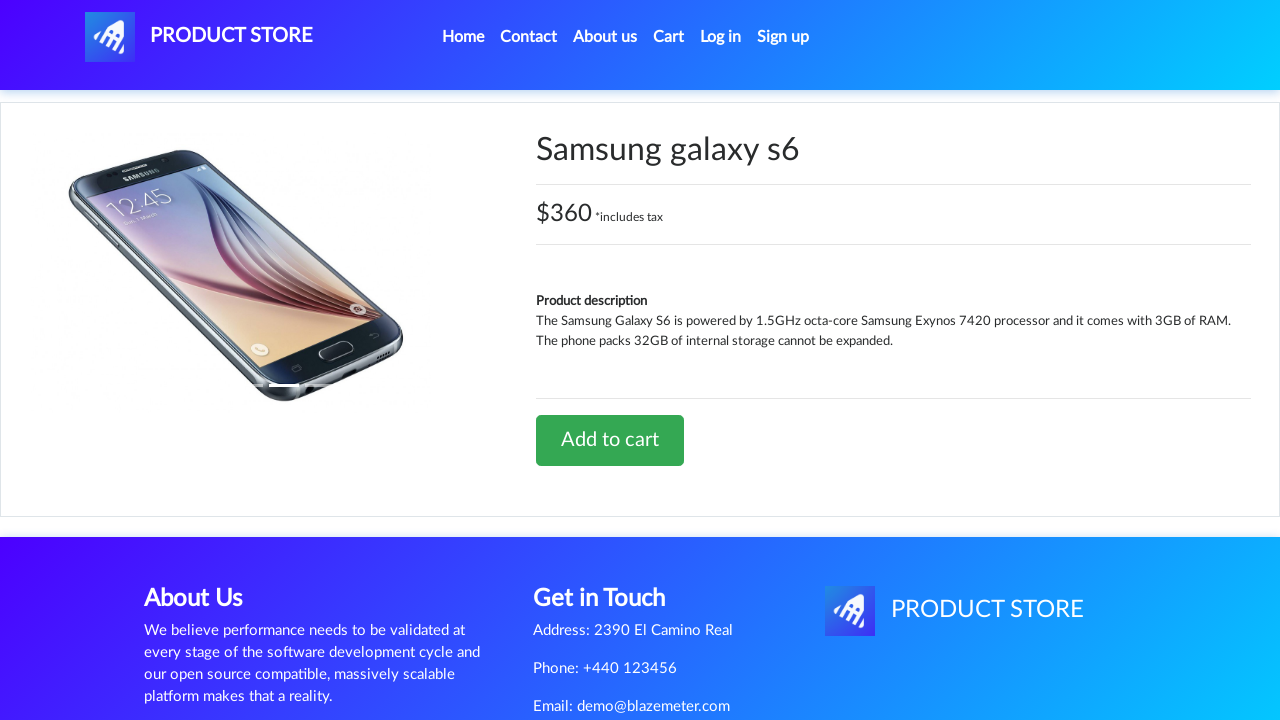

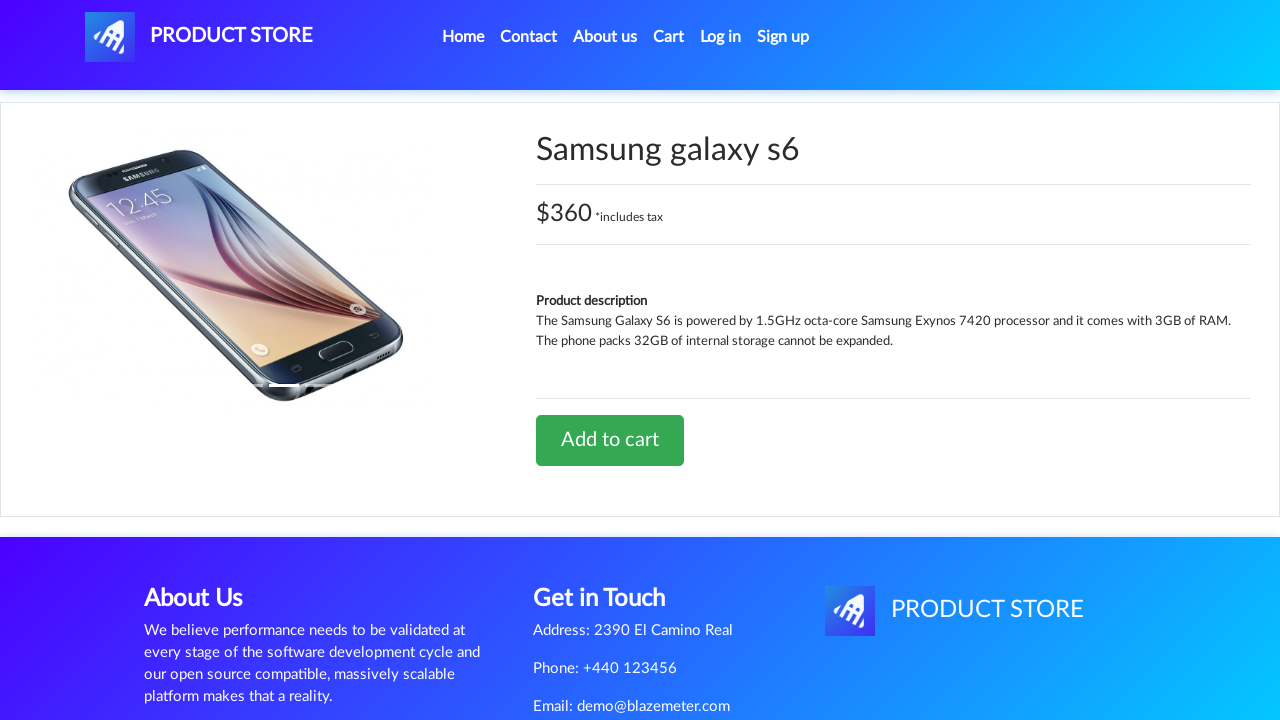